Tests alert handling by clicking a button that triggers an alert and accepting it

Starting URL: https://www.qa-practice.com/elements/alert/alert

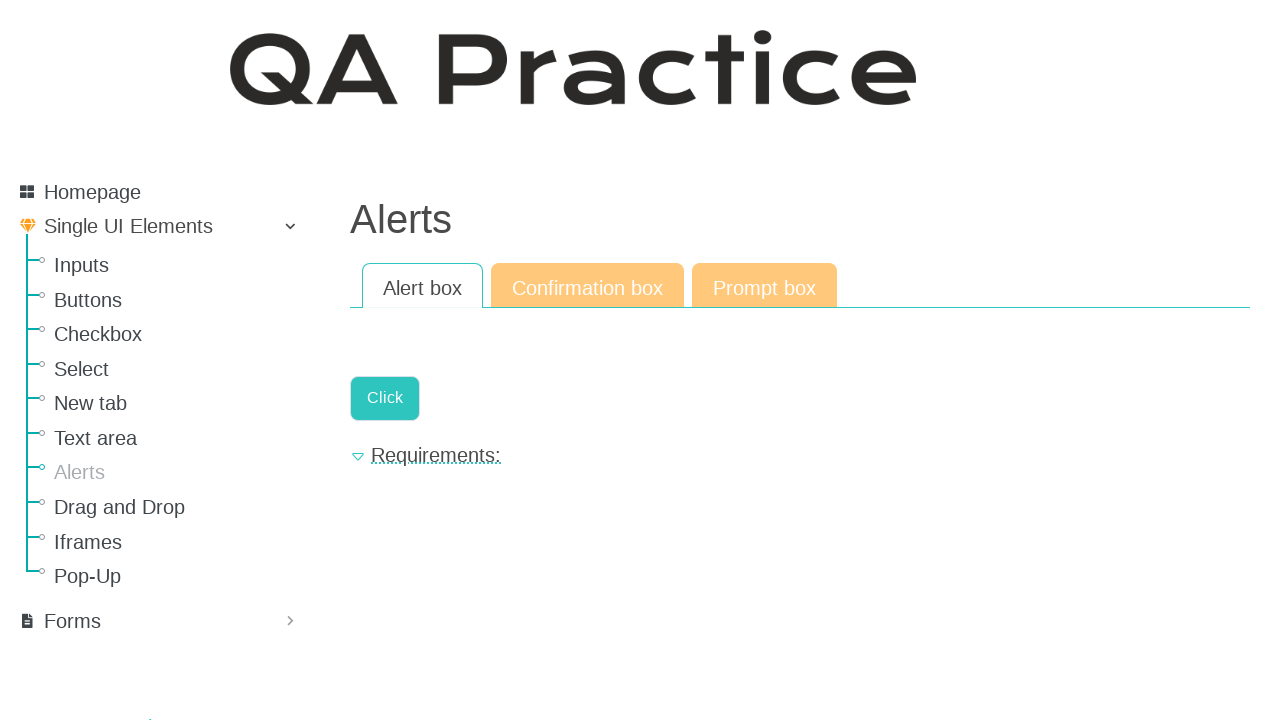

Set up dialog handler to accept alerts
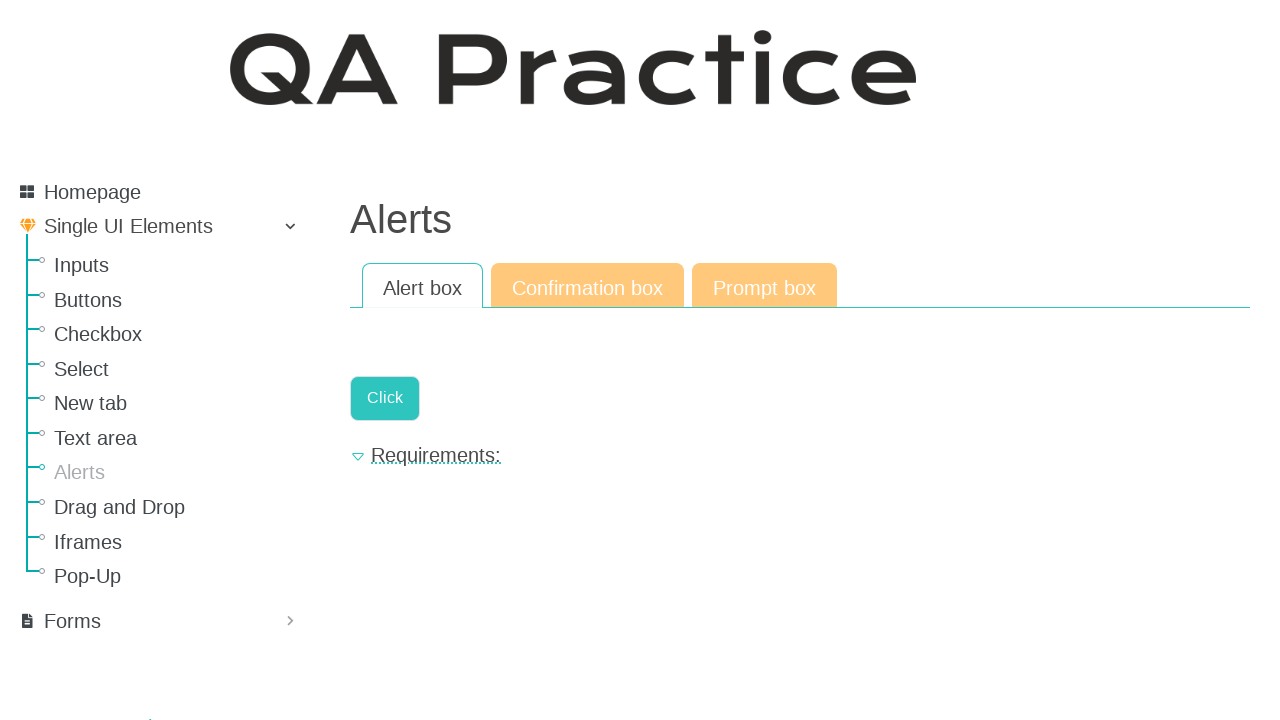

Clicked button that triggers alert at (385, 398) on .a-button
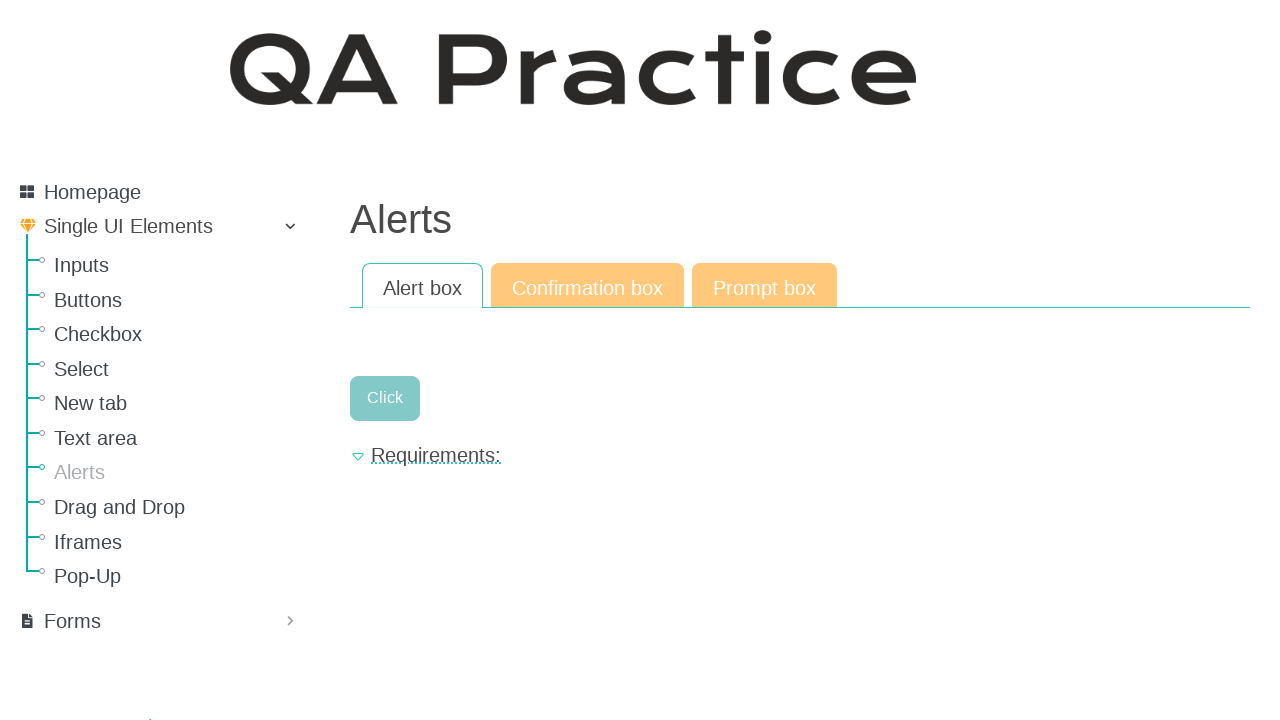

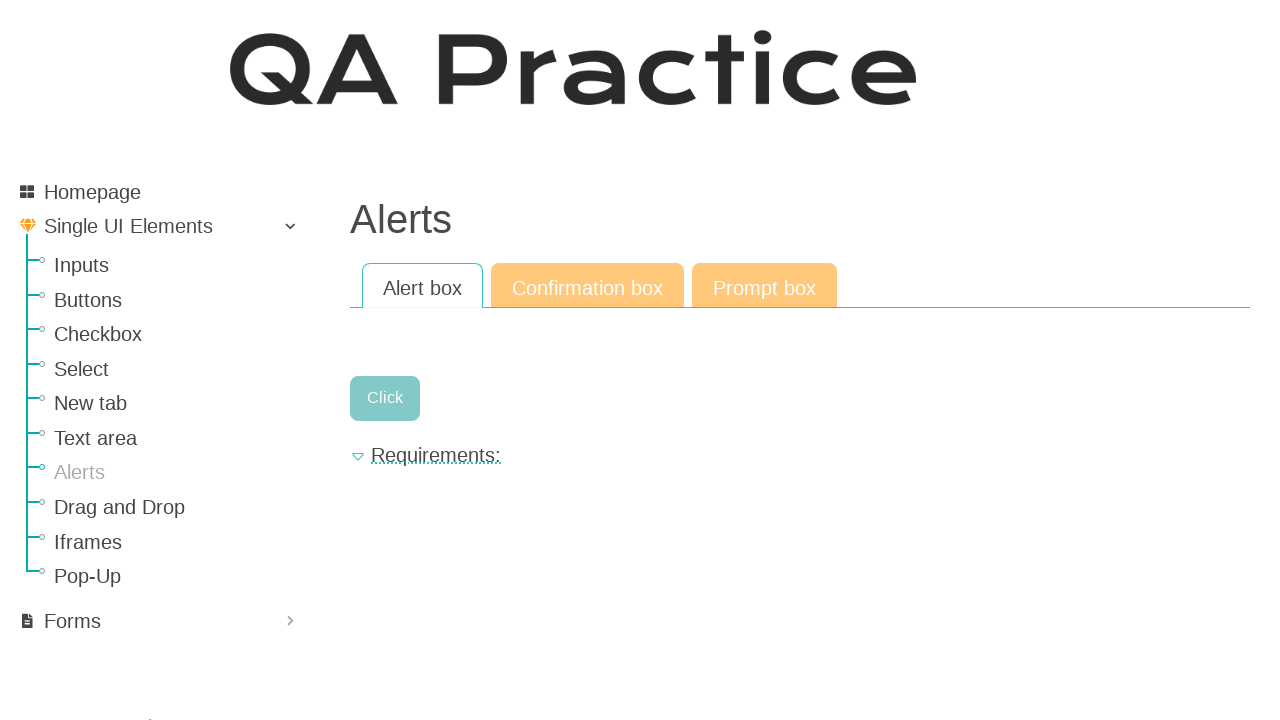